Tests that the complete all checkbox updates state when individual items are completed or cleared.

Starting URL: https://demo.playwright.dev/todomvc

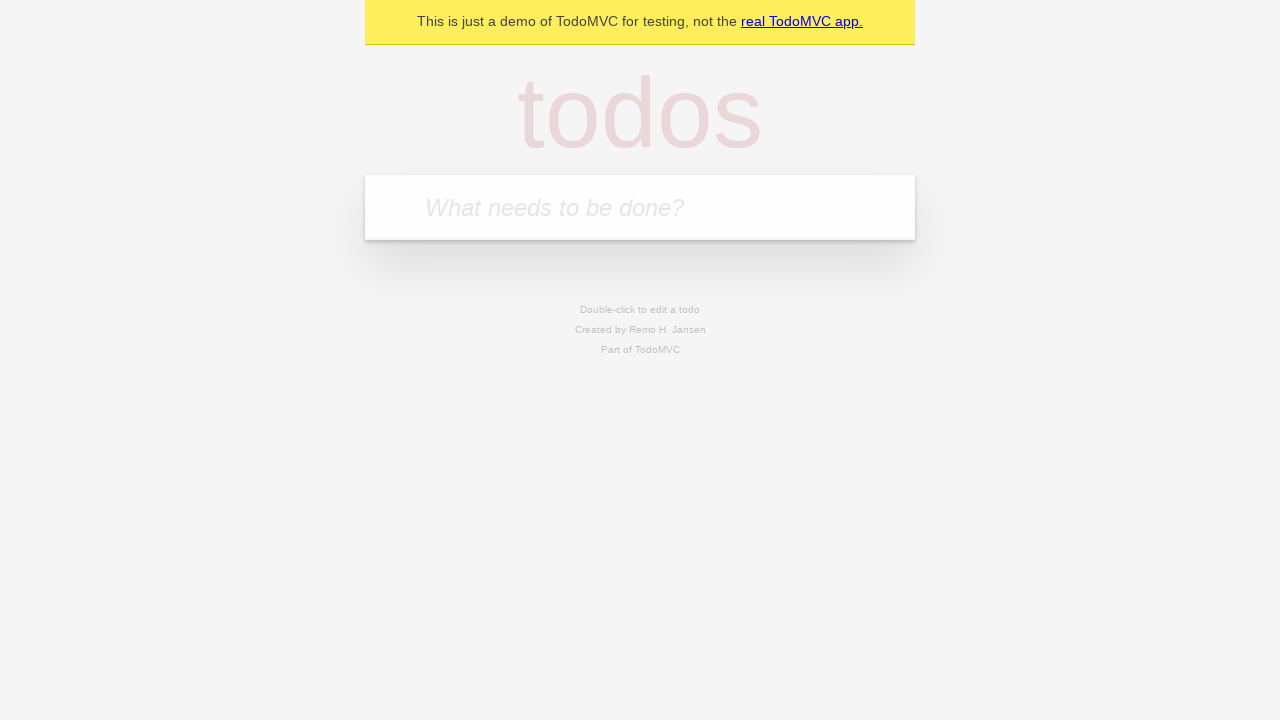

Filled todo input with 'buy some cheese' on internal:attr=[placeholder="What needs to be done?"i]
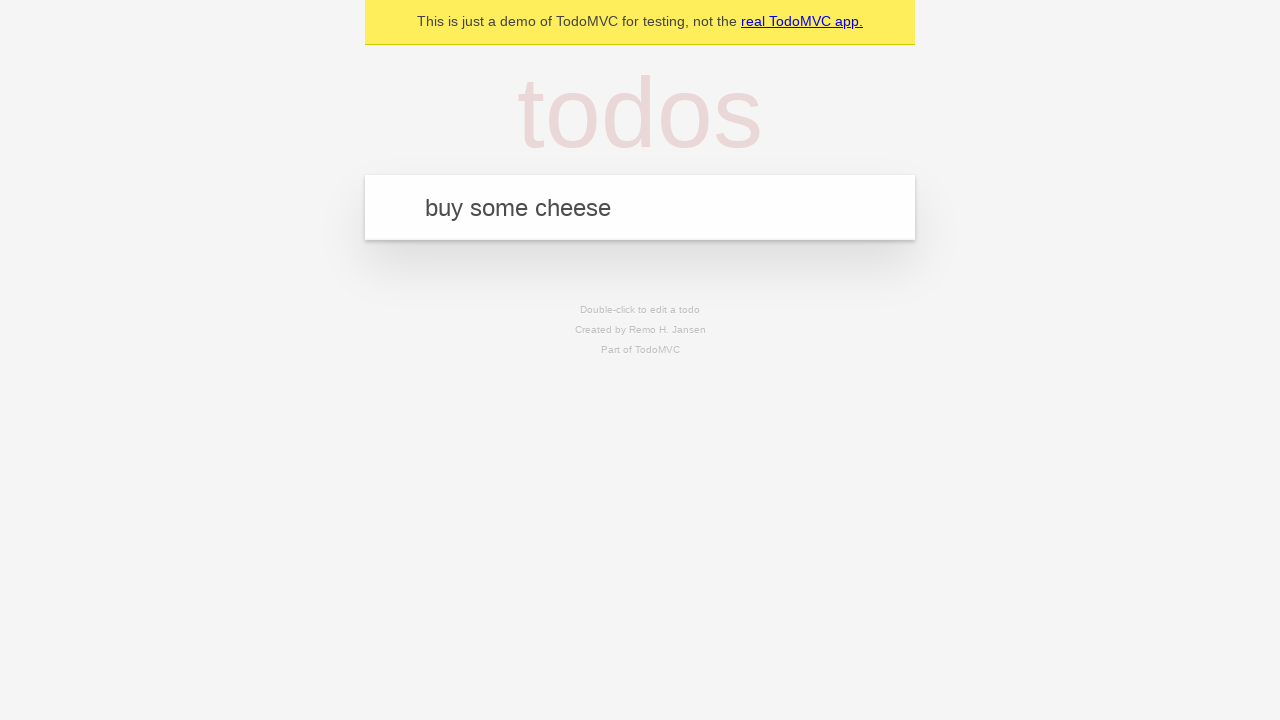

Pressed Enter to create first todo item on internal:attr=[placeholder="What needs to be done?"i]
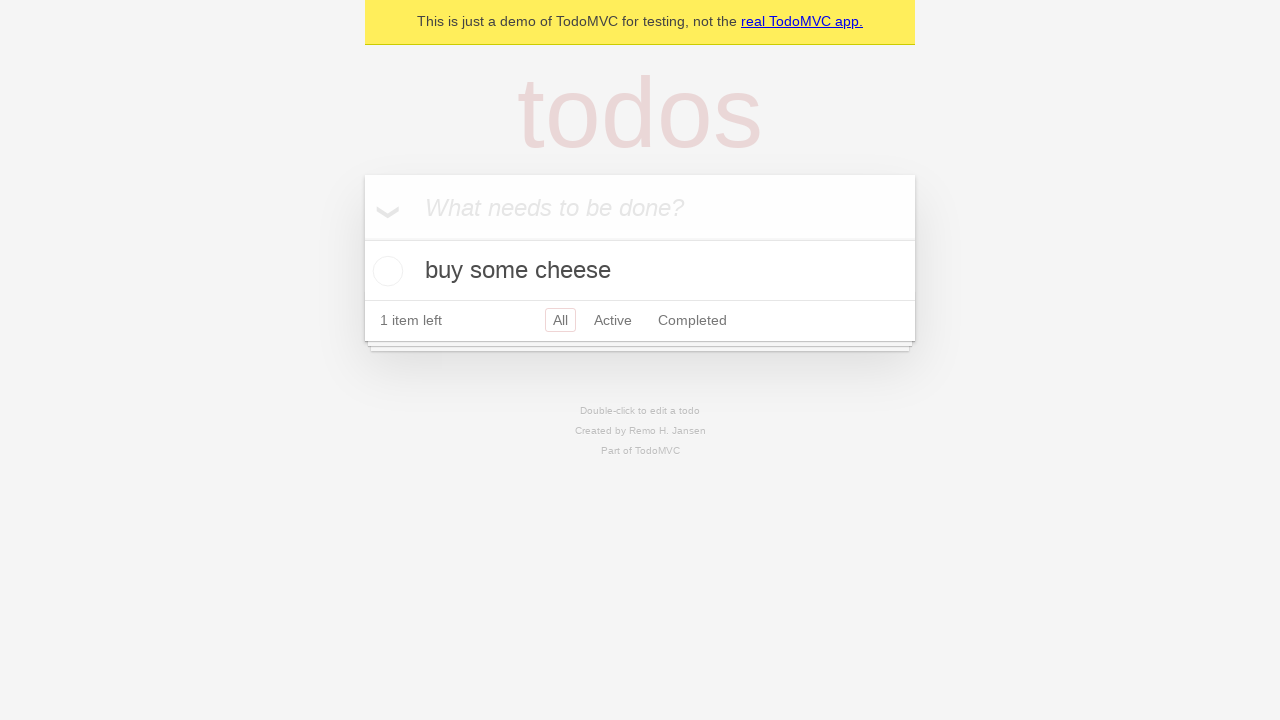

Filled todo input with 'feed the cat' on internal:attr=[placeholder="What needs to be done?"i]
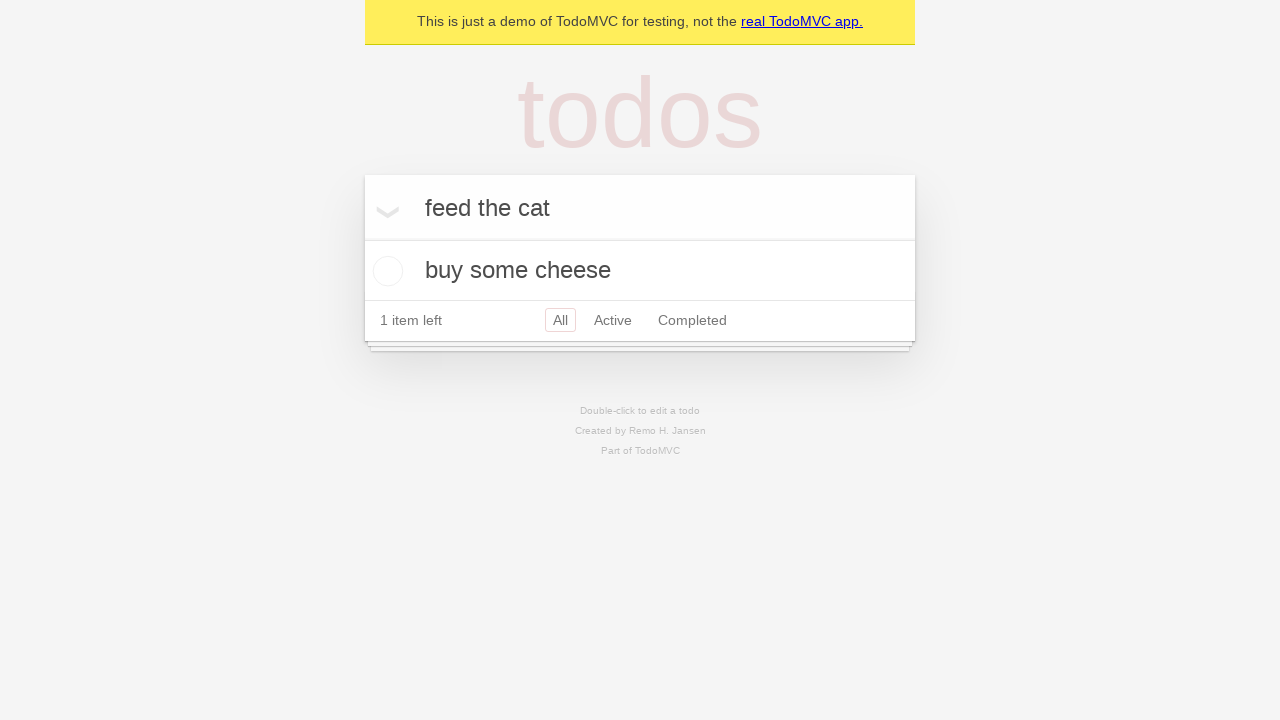

Pressed Enter to create second todo item on internal:attr=[placeholder="What needs to be done?"i]
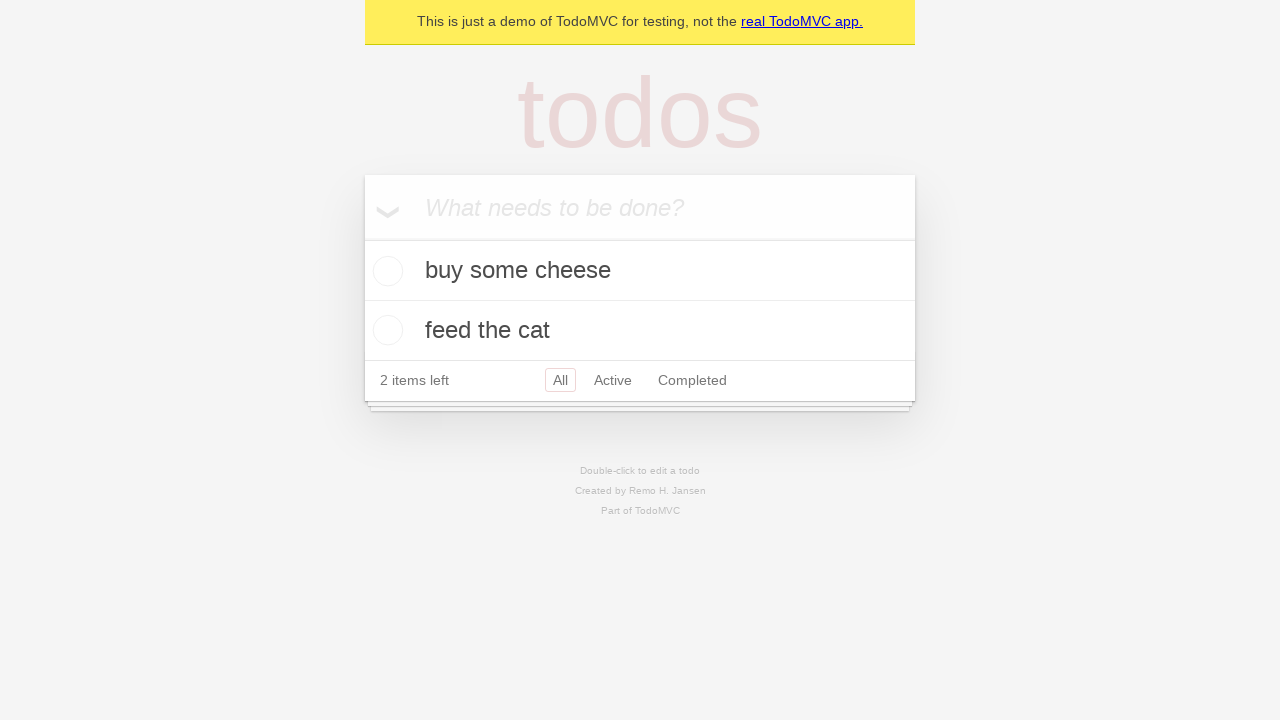

Filled todo input with 'book a doctors appointment' on internal:attr=[placeholder="What needs to be done?"i]
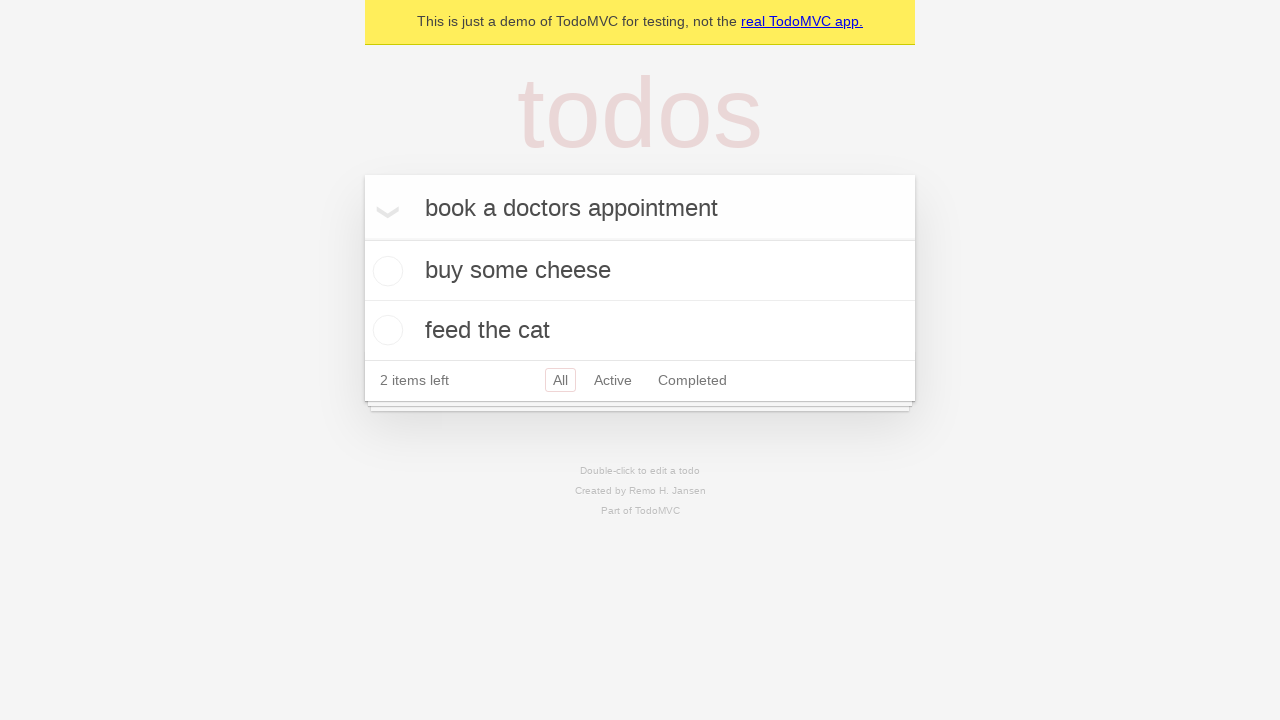

Pressed Enter to create third todo item on internal:attr=[placeholder="What needs to be done?"i]
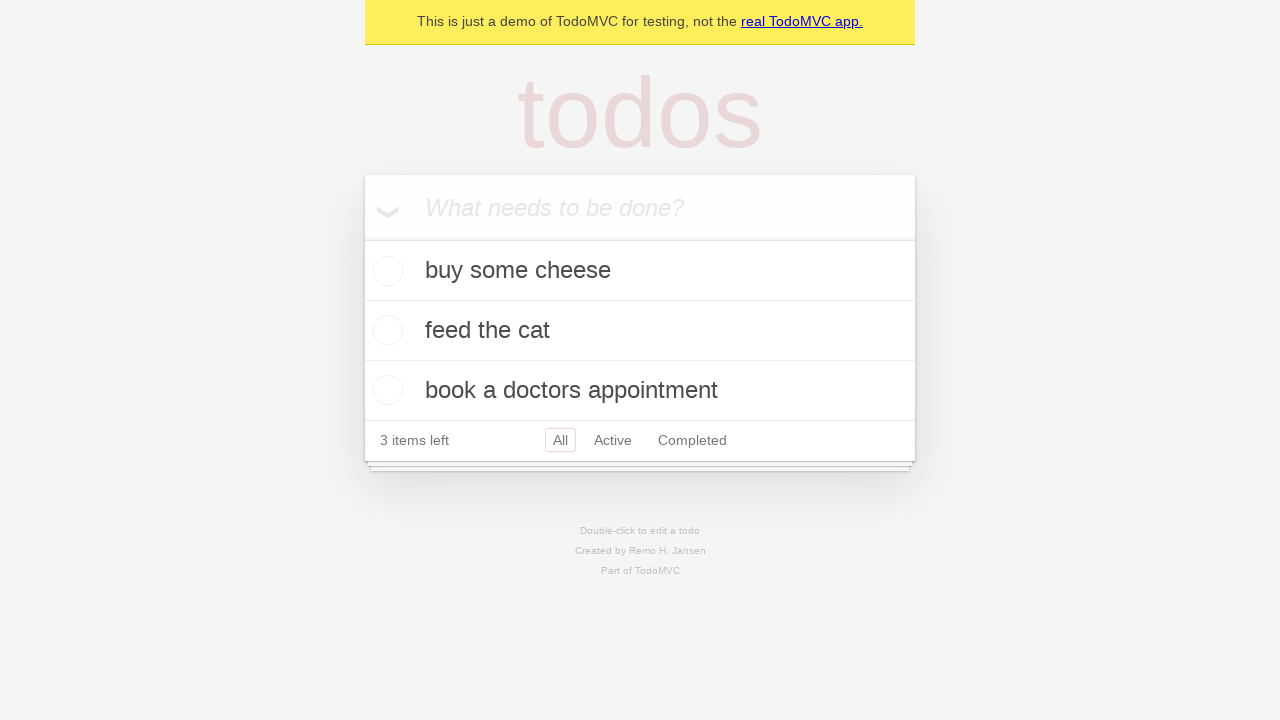

Checked 'Mark all as complete' checkbox at (362, 238) on internal:label="Mark all as complete"i
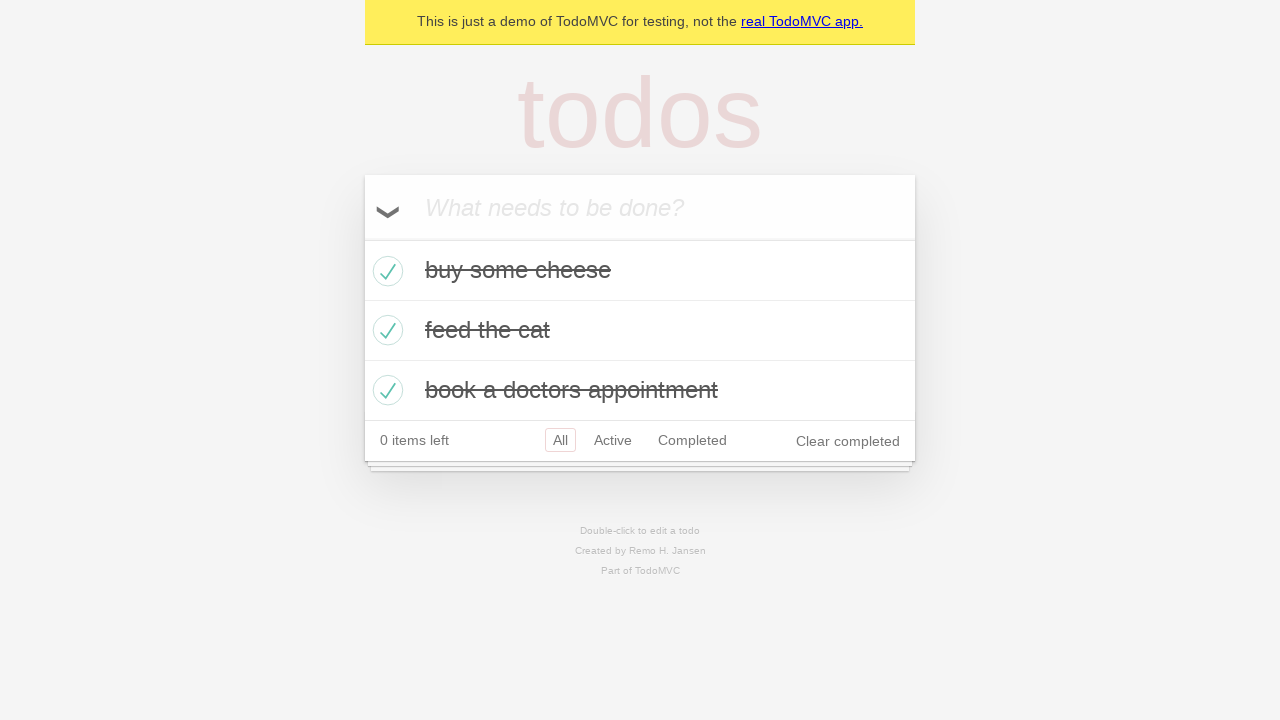

Unchecked first todo item checkbox at (385, 271) on internal:testid=[data-testid="todo-item"s] >> nth=0 >> internal:role=checkbox
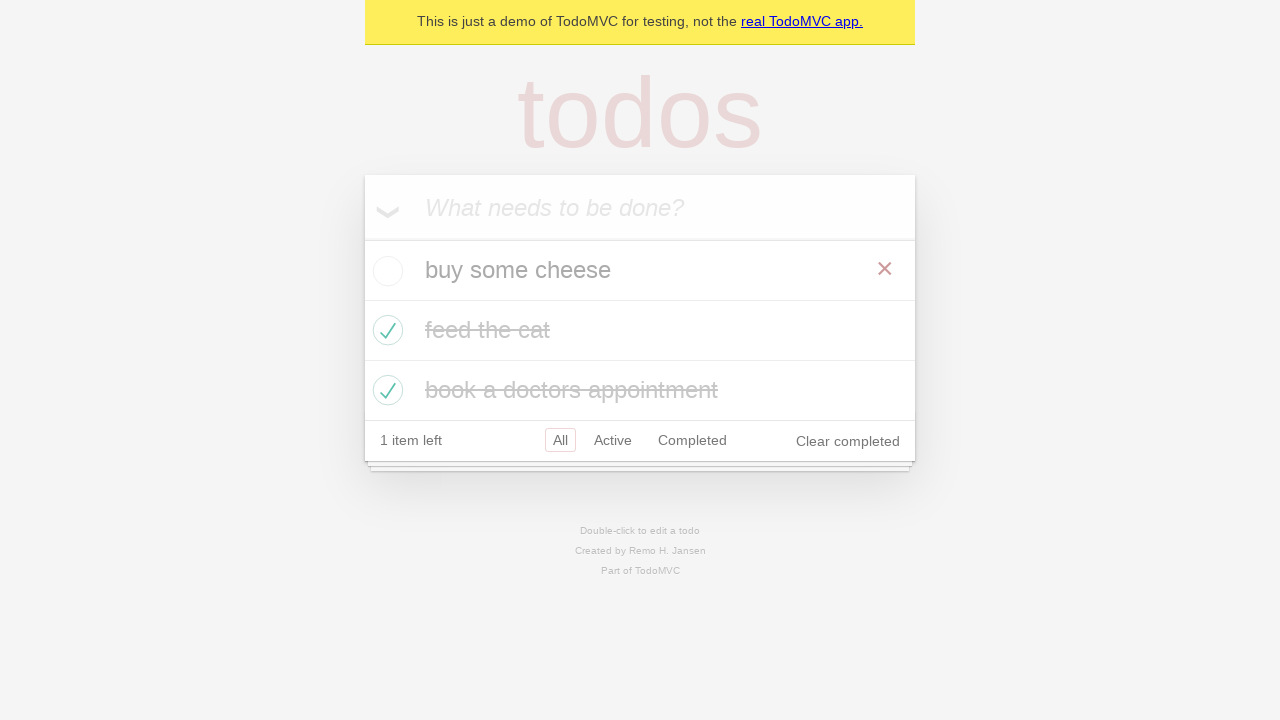

Rechecked first todo item checkbox at (385, 271) on internal:testid=[data-testid="todo-item"s] >> nth=0 >> internal:role=checkbox
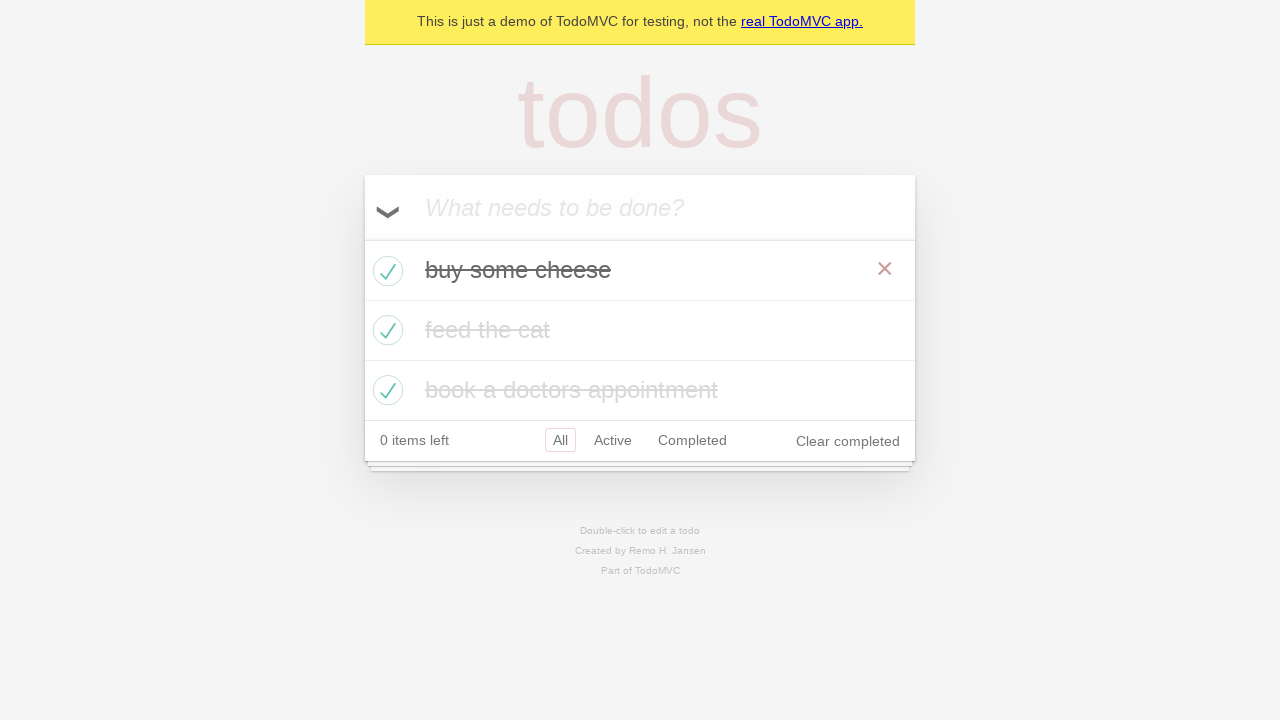

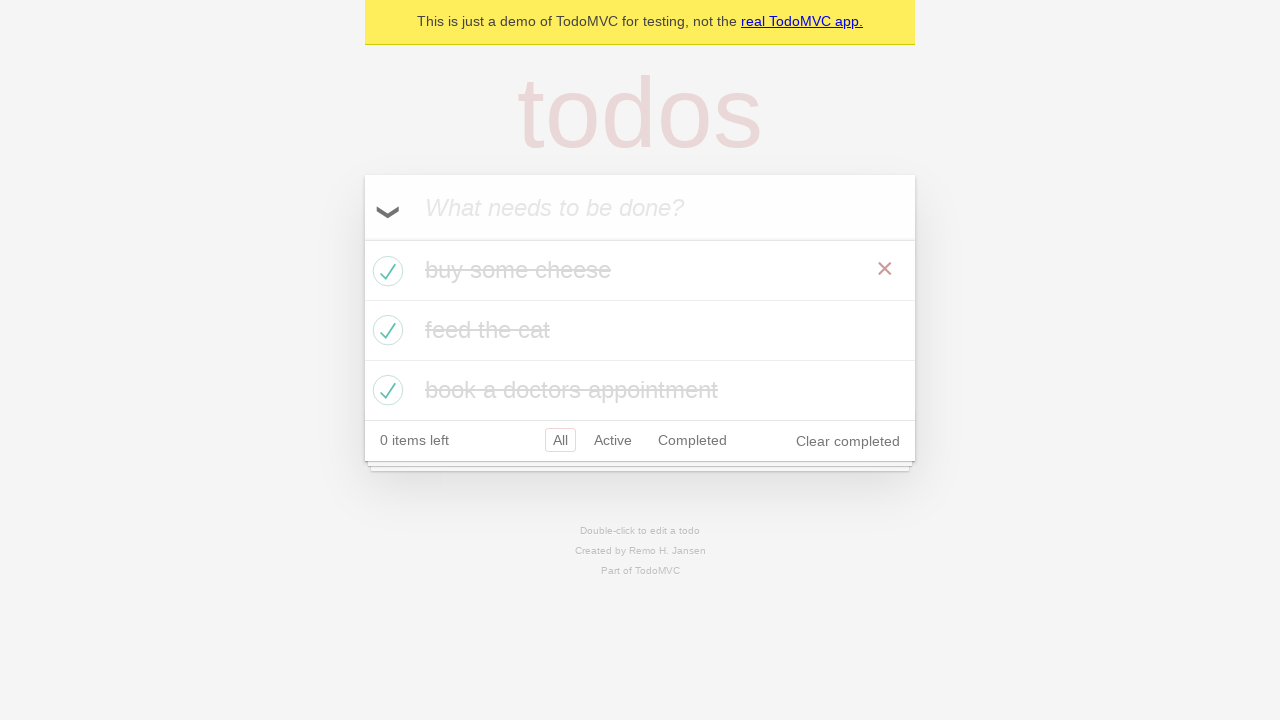